Tests the key presses page by pressing the CONTROL key and verifying that the page correctly detects and displays the key that was pressed.

Starting URL: https://the-internet.herokuapp.com/key_presses

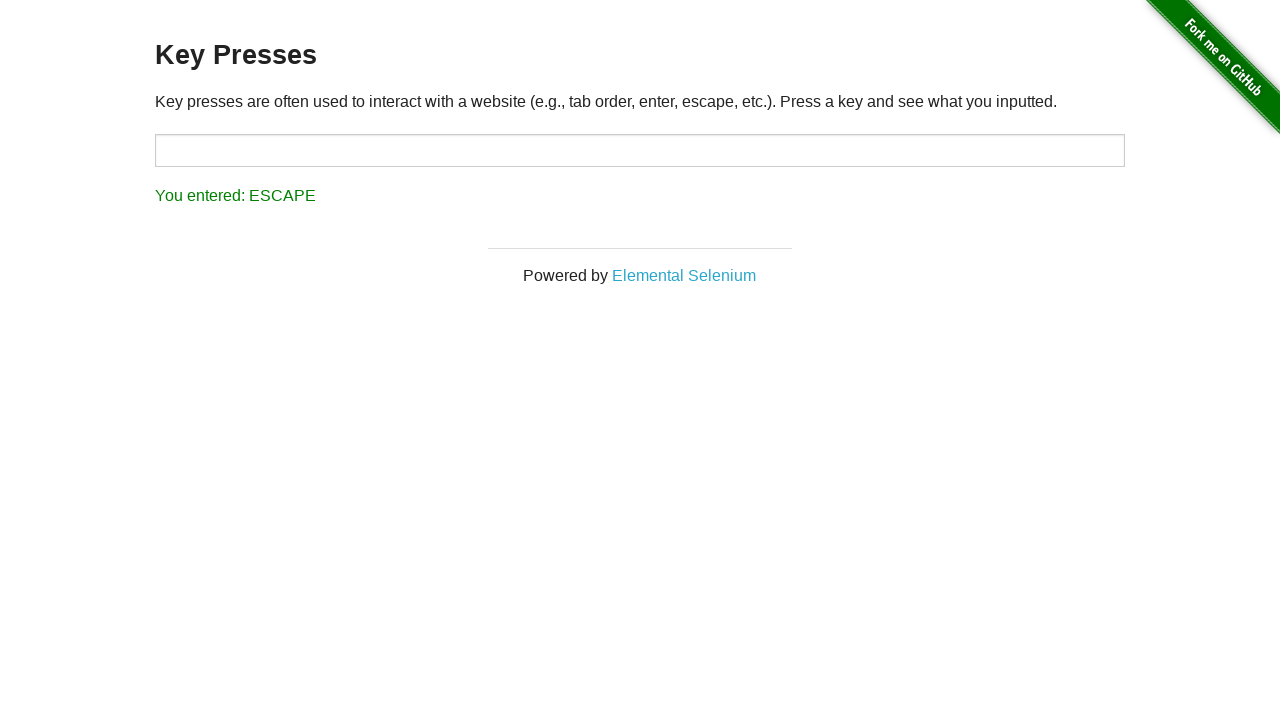

Navigated to key presses test page
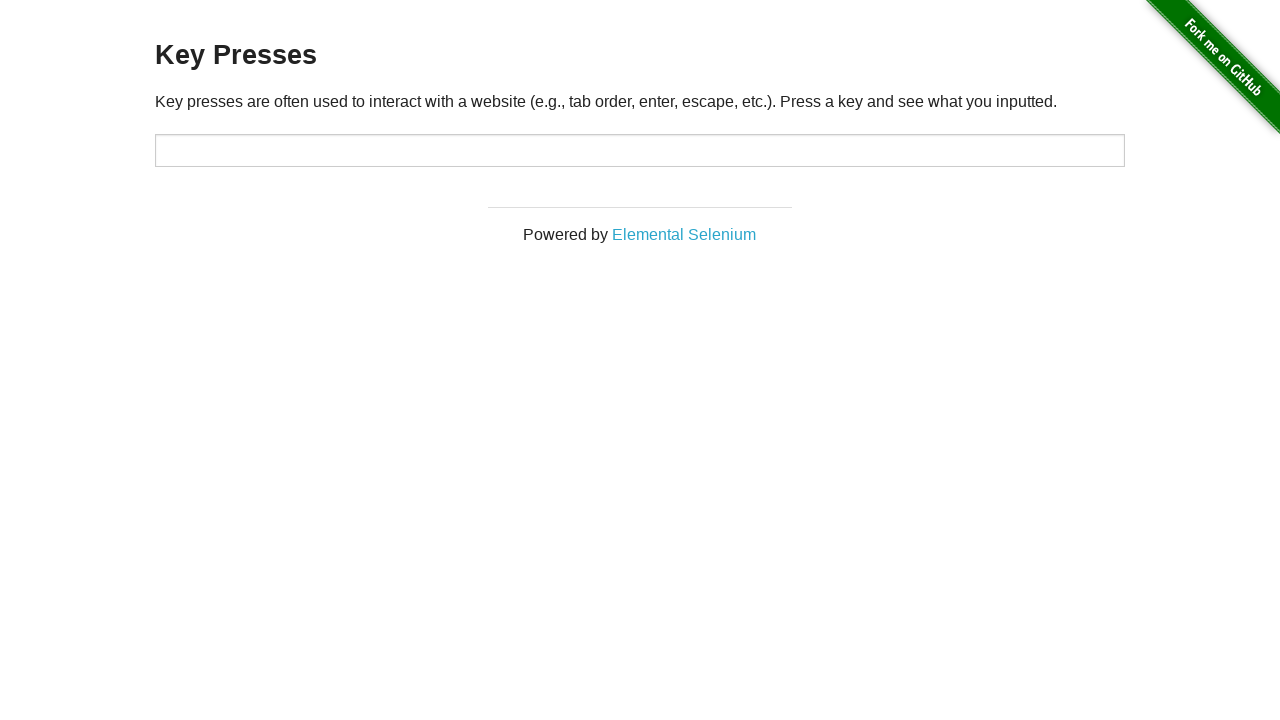

Pressed CONTROL key on input field on input#target
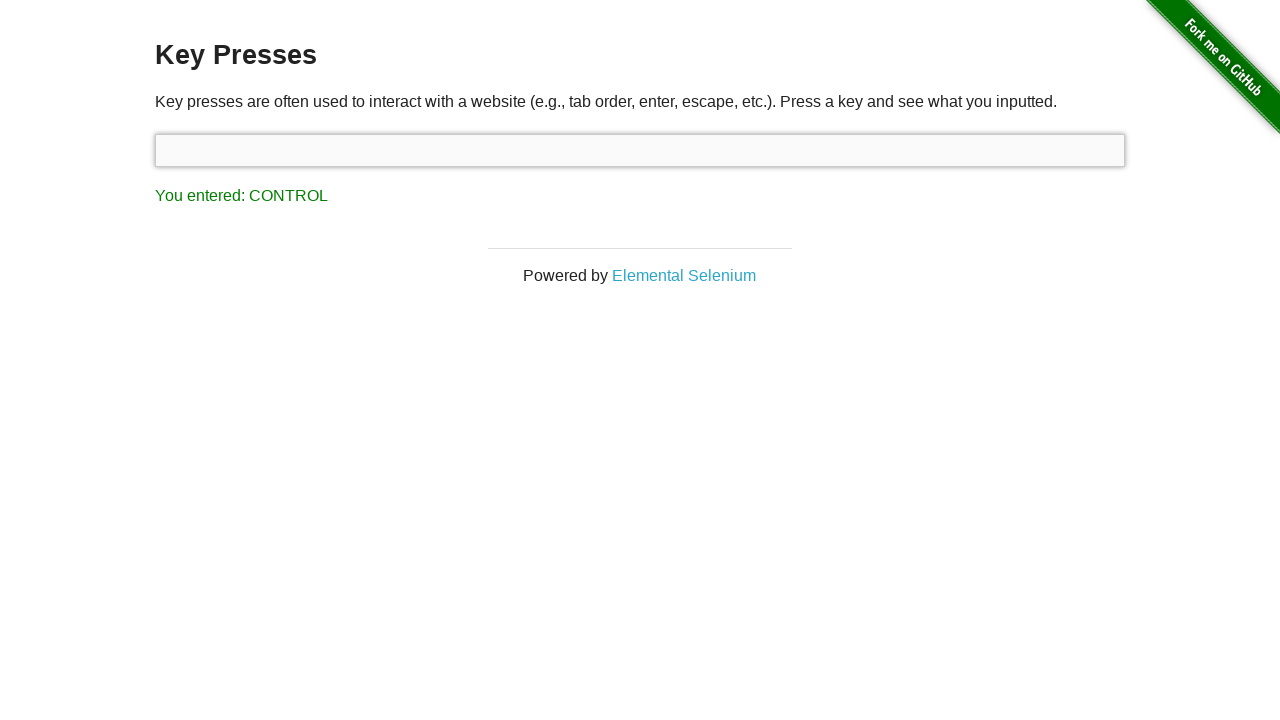

Result element loaded after key press
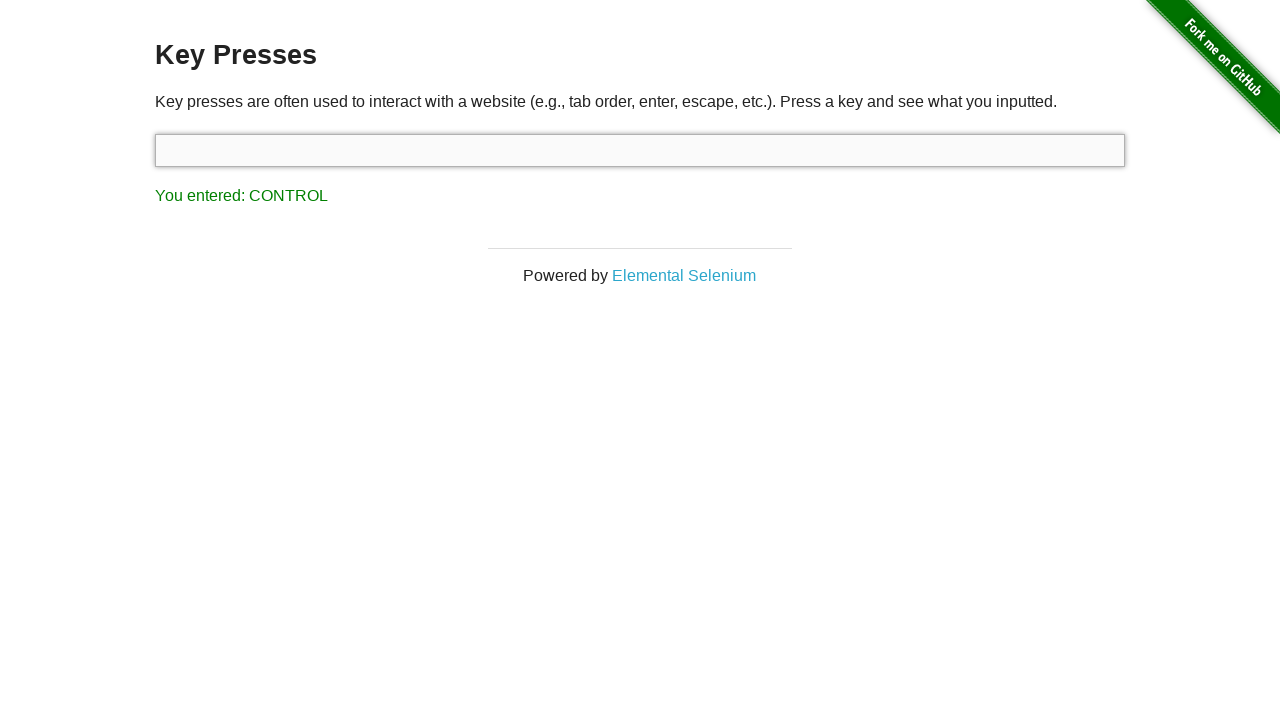

Retrieved result text: You entered: CONTROL
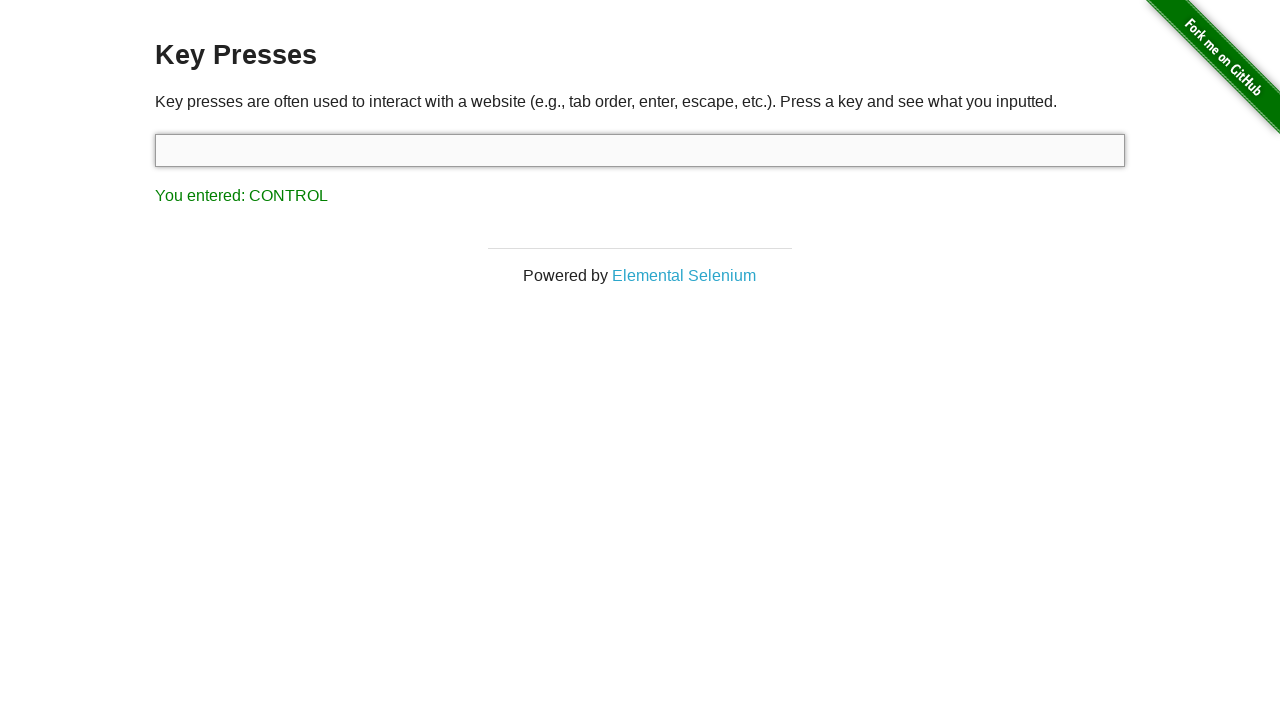

Verified that result contains 'CONTROL'
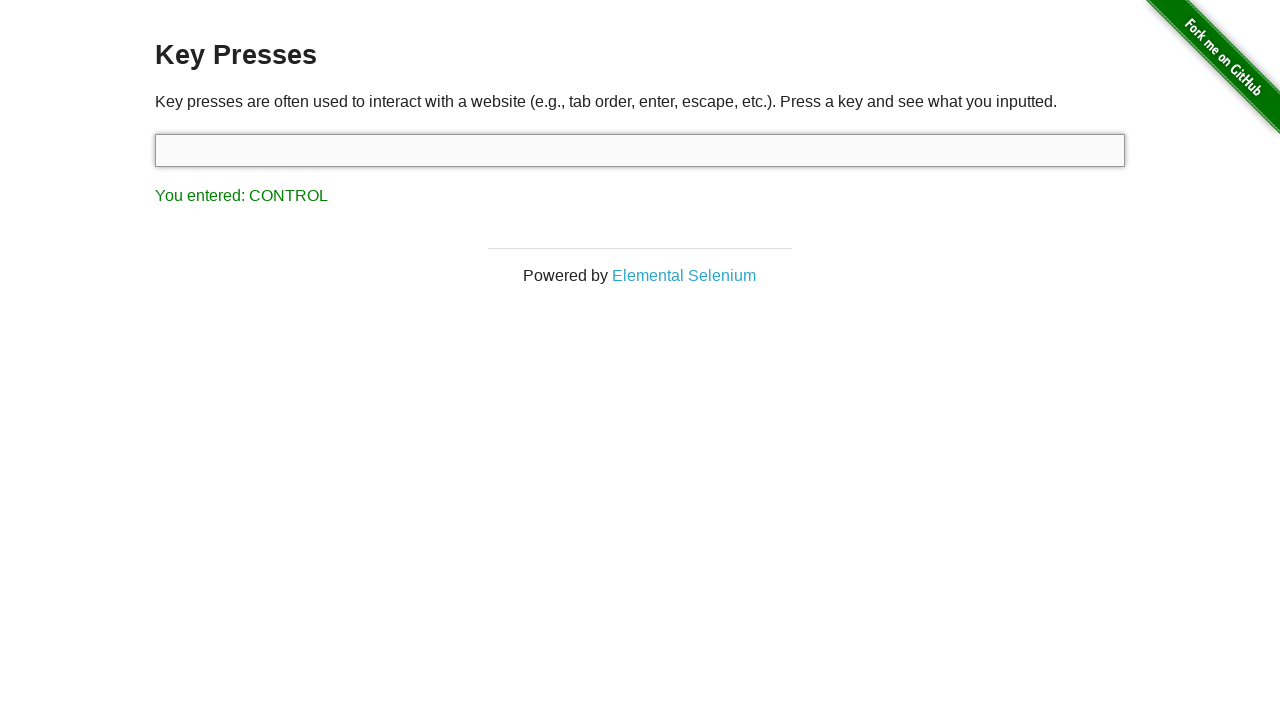

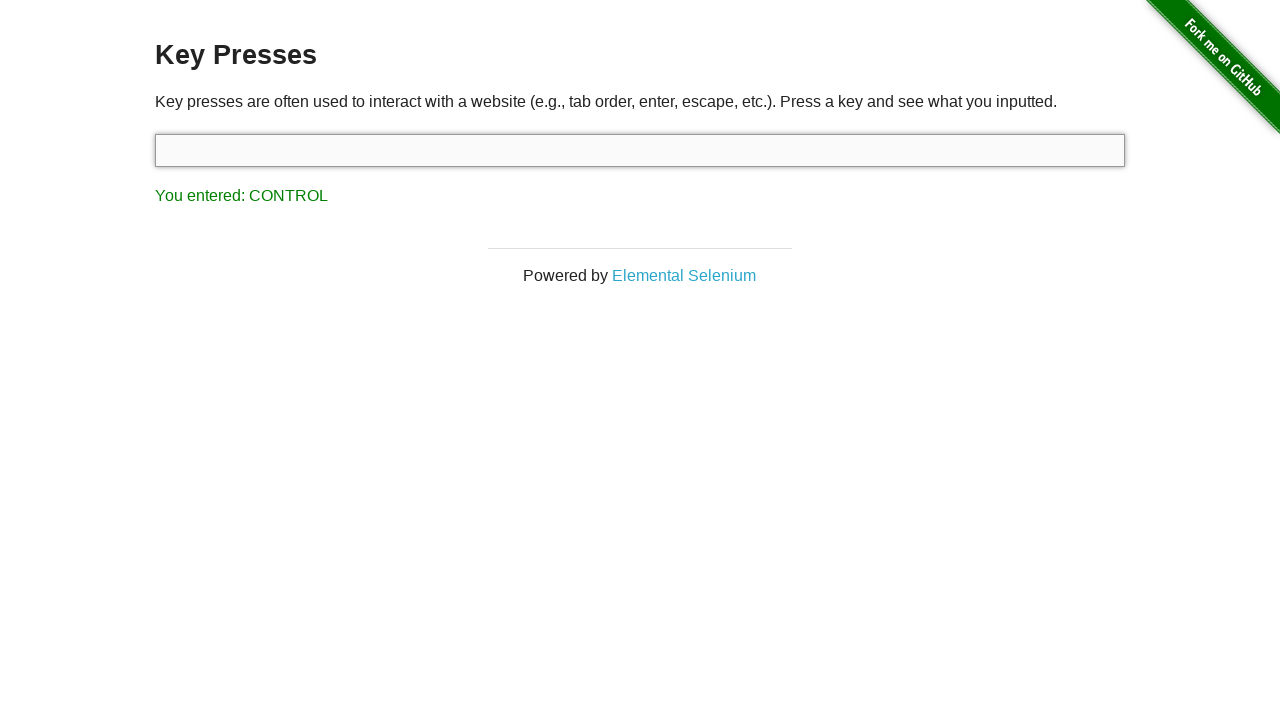